Tests dynamic controls functionality by verifying a textbox is initially disabled, clicking the Enable button, waiting for the textbox to become enabled, and verifying the success message is displayed.

Starting URL: https://the-internet.herokuapp.com/dynamic_controls

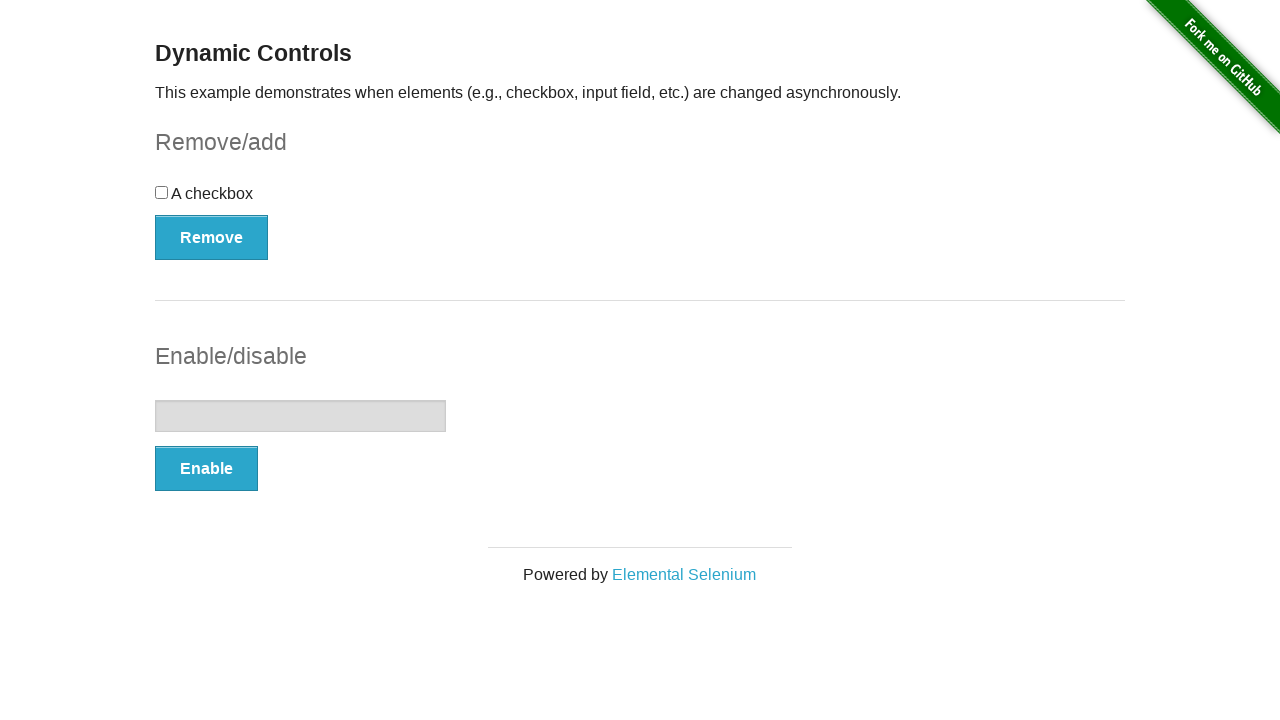

Located textbox element
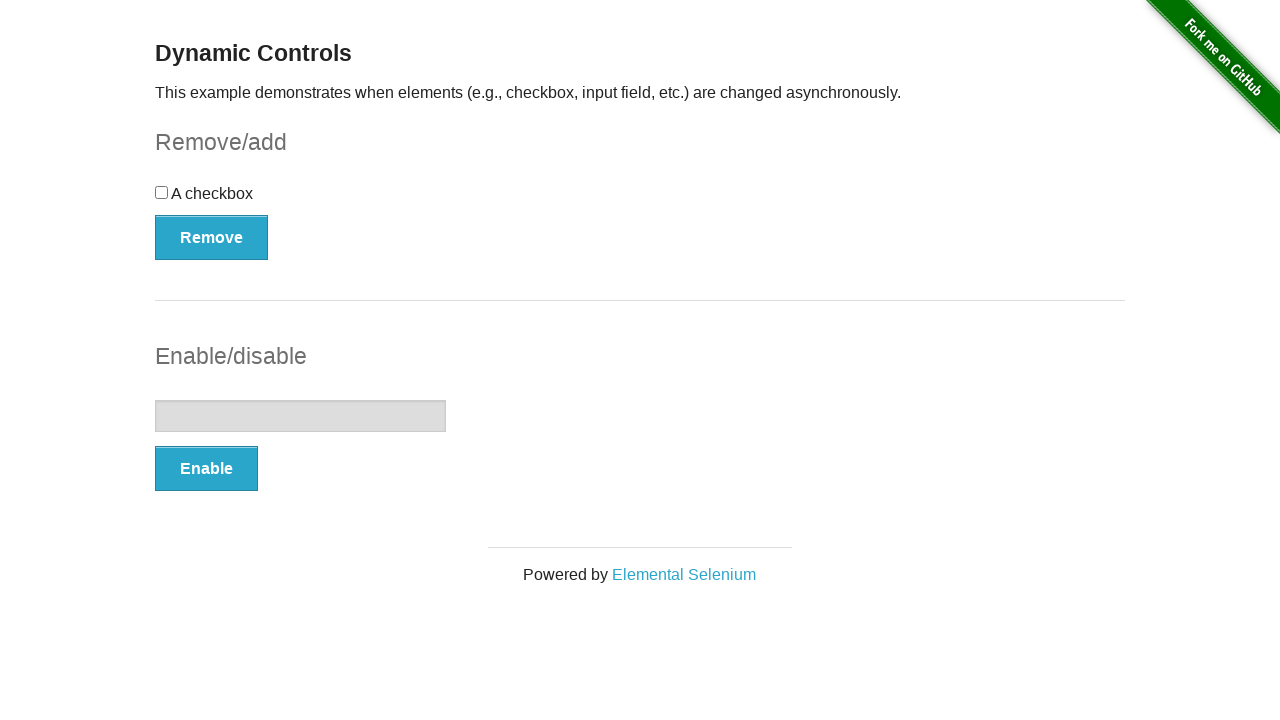

Verified textbox is initially disabled
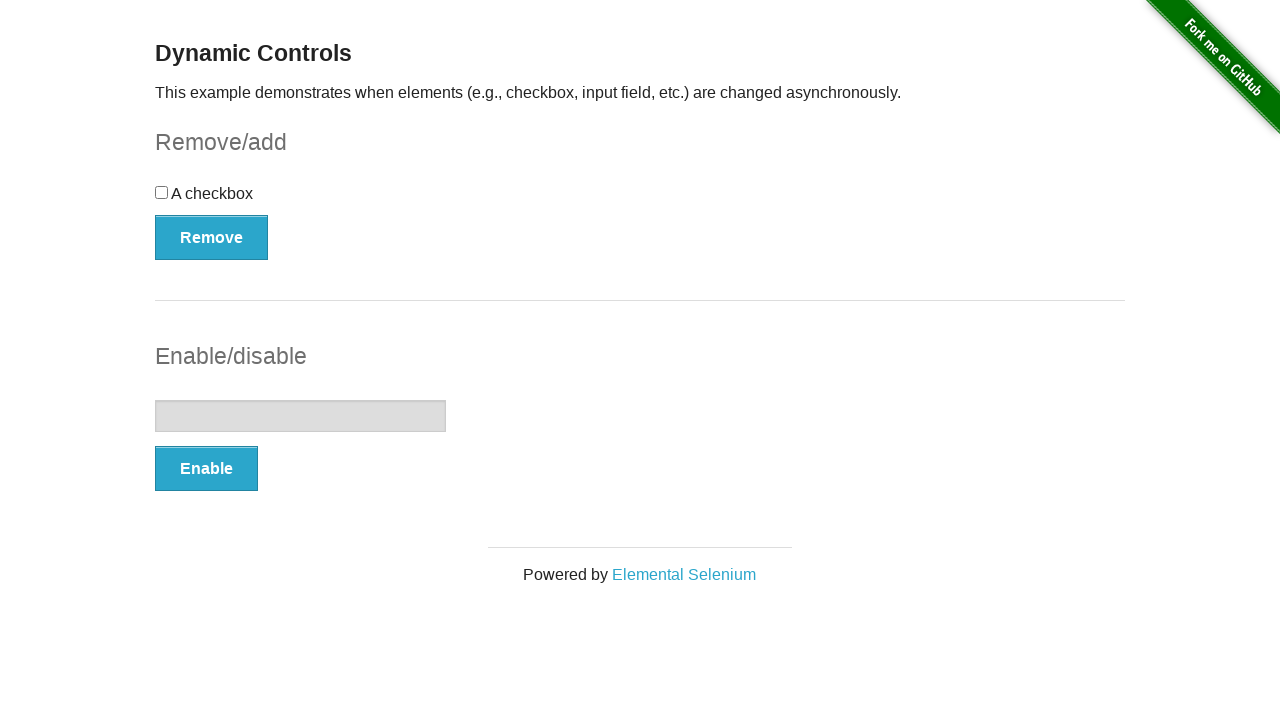

Clicked the Enable button at (206, 469) on button:text('Enable')
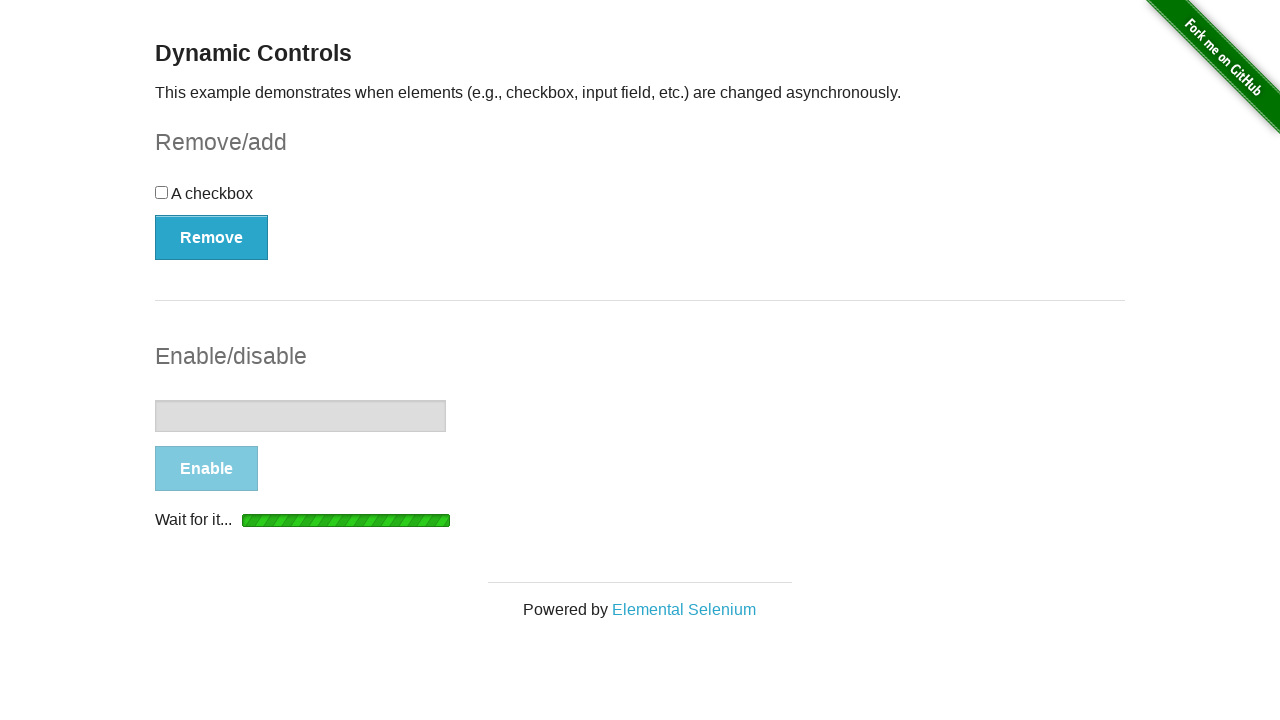

Waited for textbox to become enabled
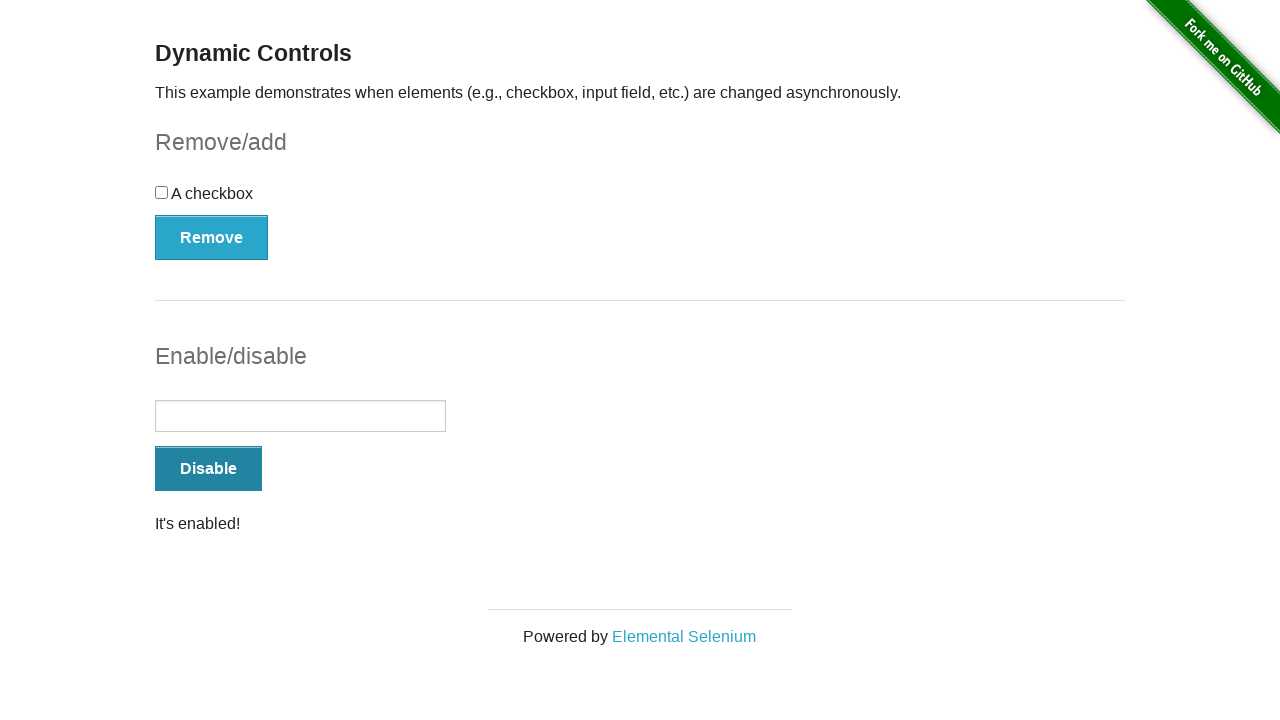

Located success message element
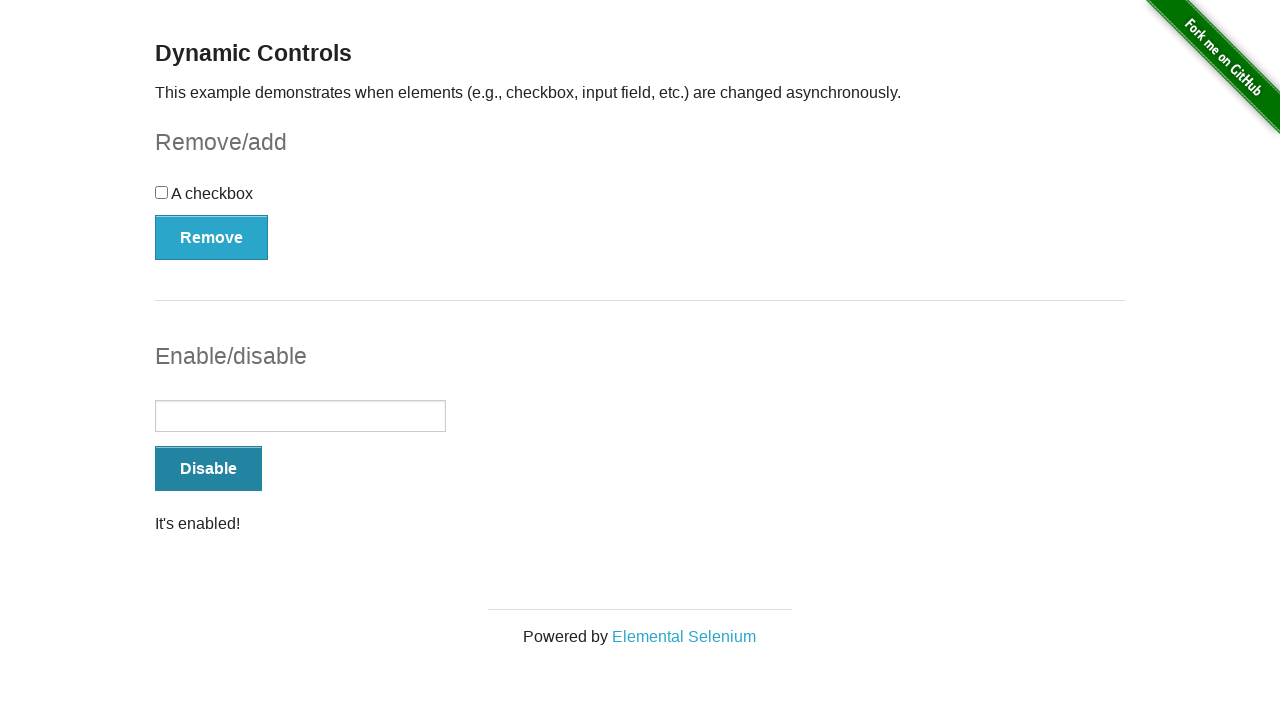

Verified success message is visible
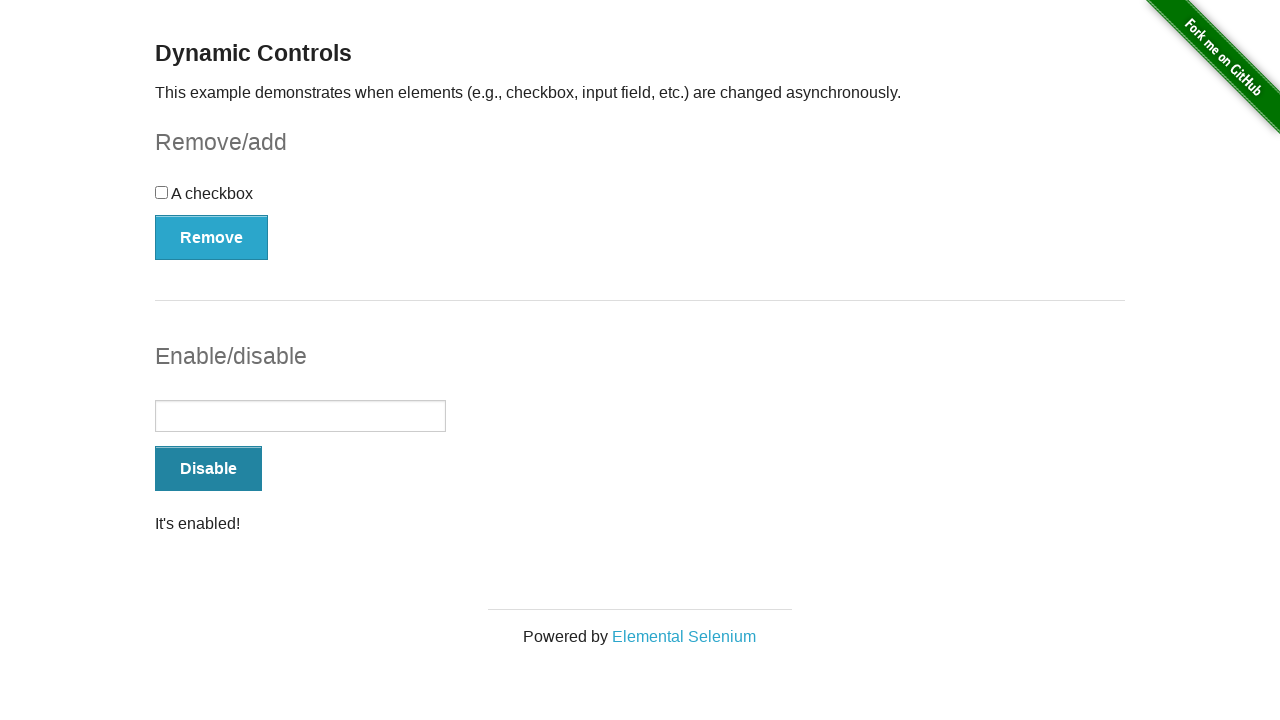

Verified textbox is now enabled
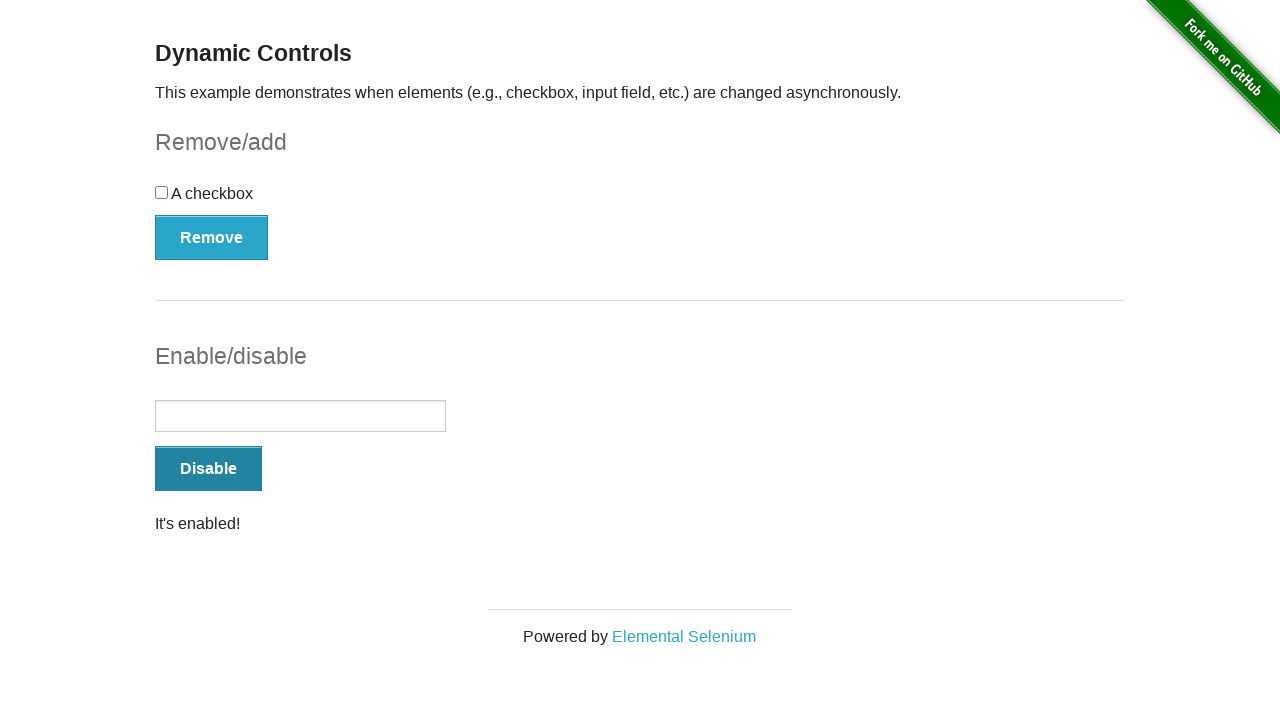

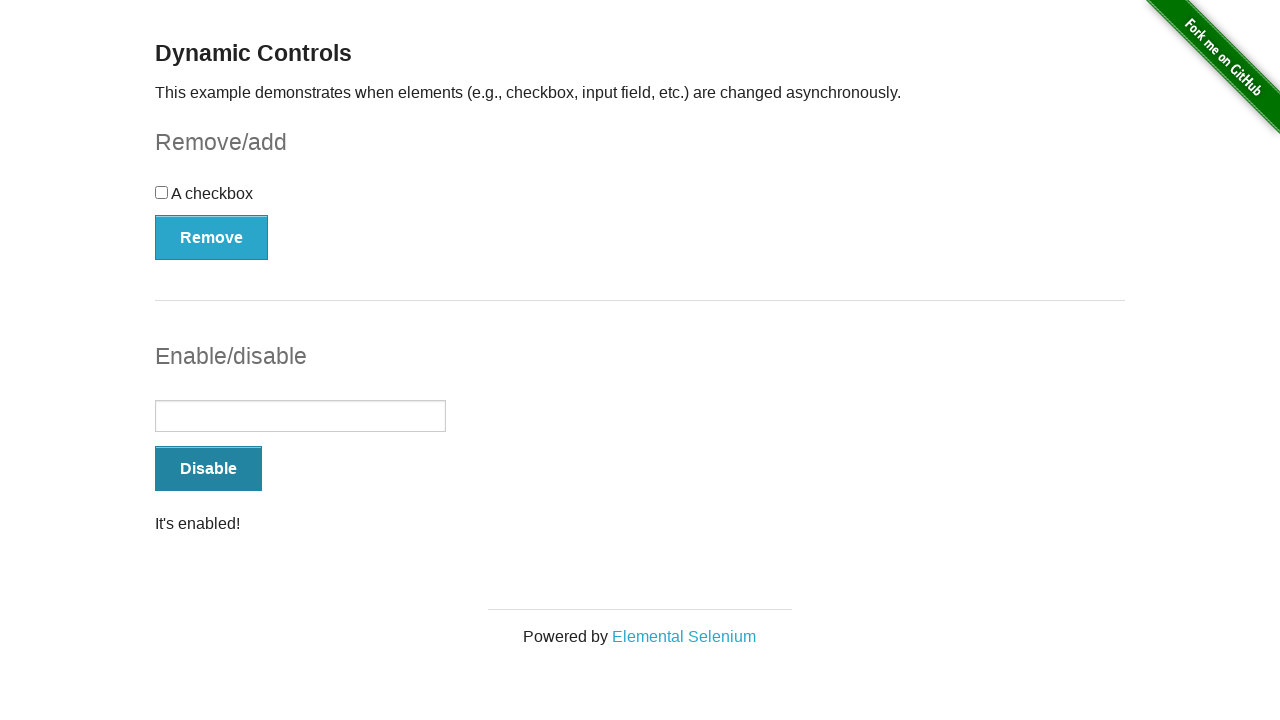